Tests zoom-corrected drag behavior by adding a water element, dragging it at 100% zoom, then zooming in to 150% and dragging again to verify drag works correctly at different zoom levels.

Starting URL: https://05d0b747.idle-alchemy.pages.dev

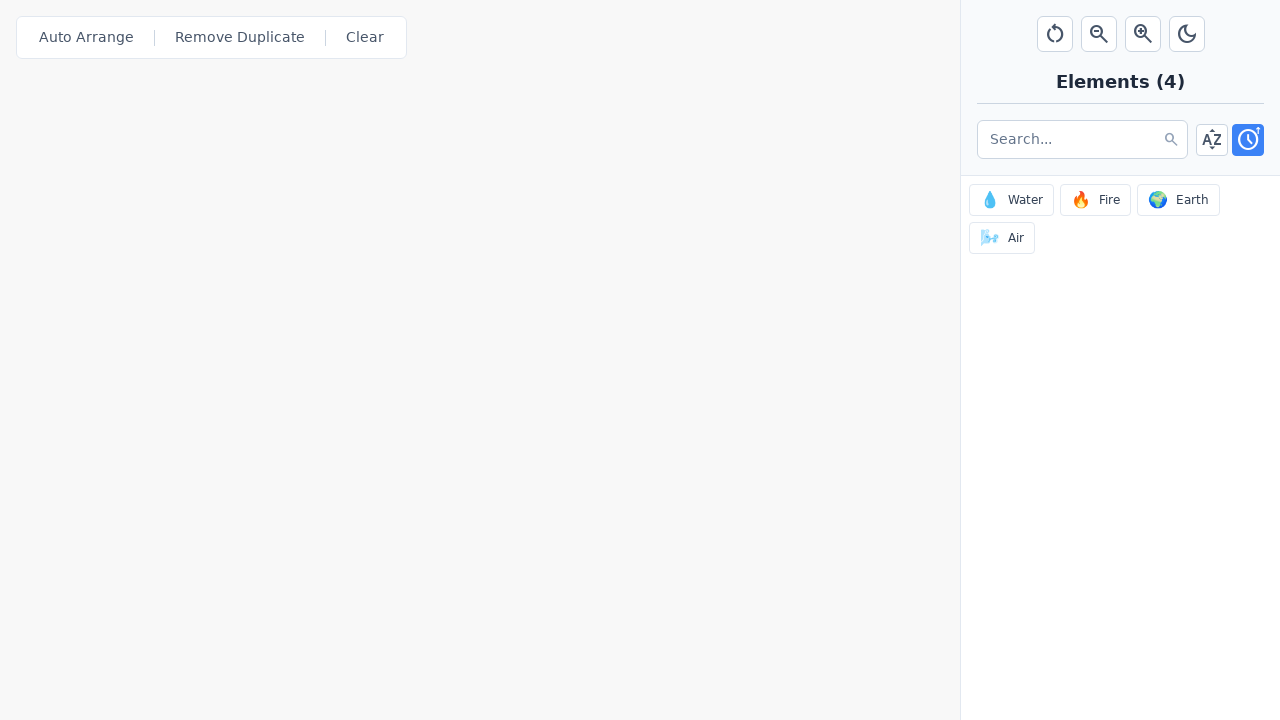

Game canvas loaded
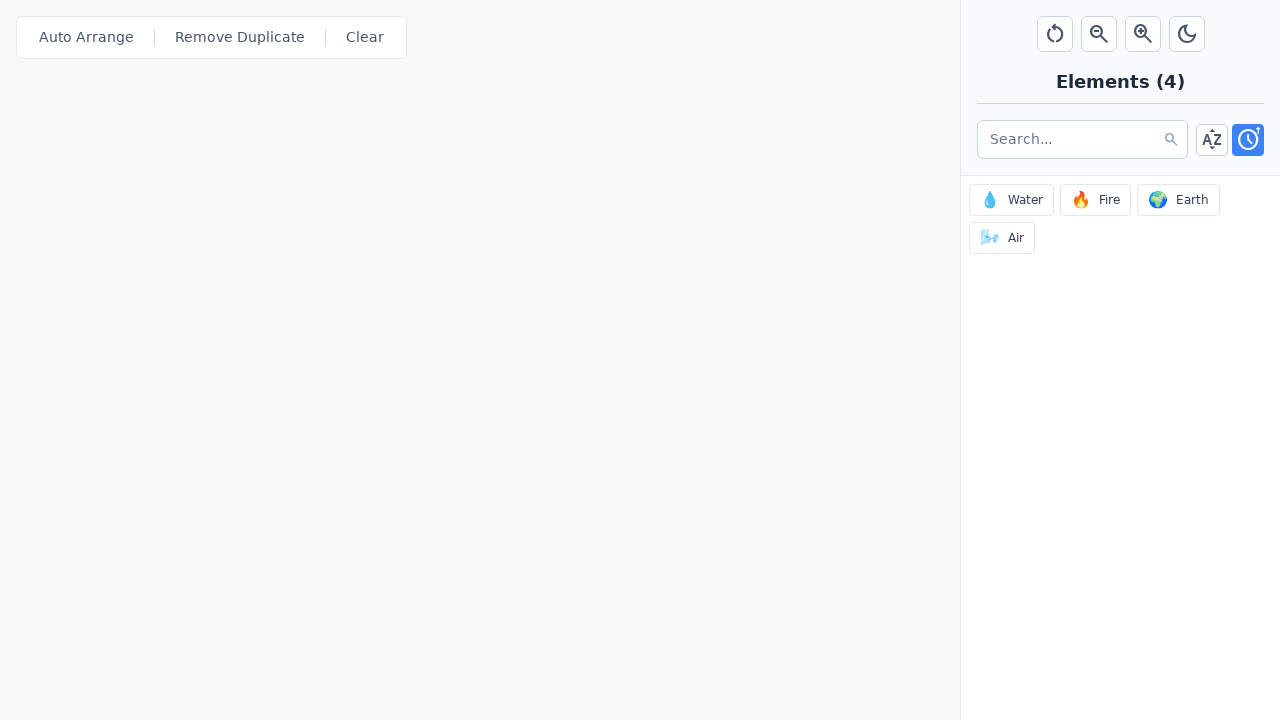

Waited 1 second after closing modal
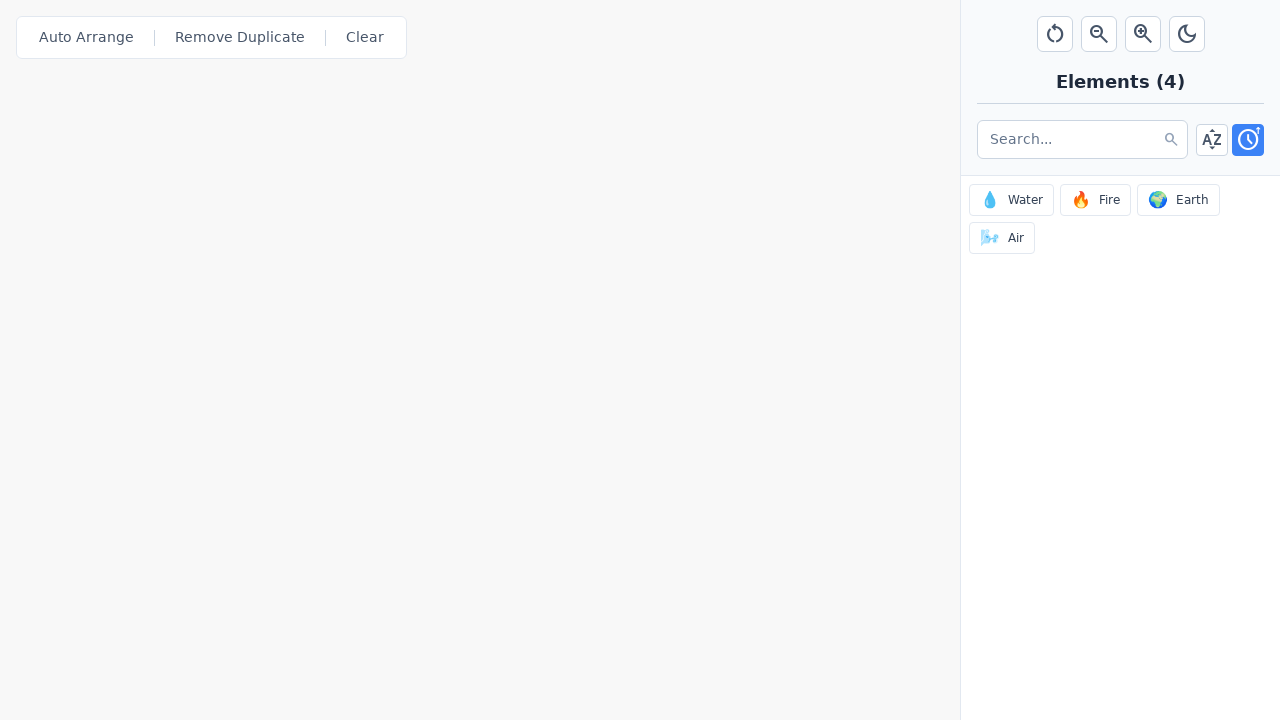

Clicked water element button to add water at (1012, 200) on [data-element-id="0"] >> nth=0
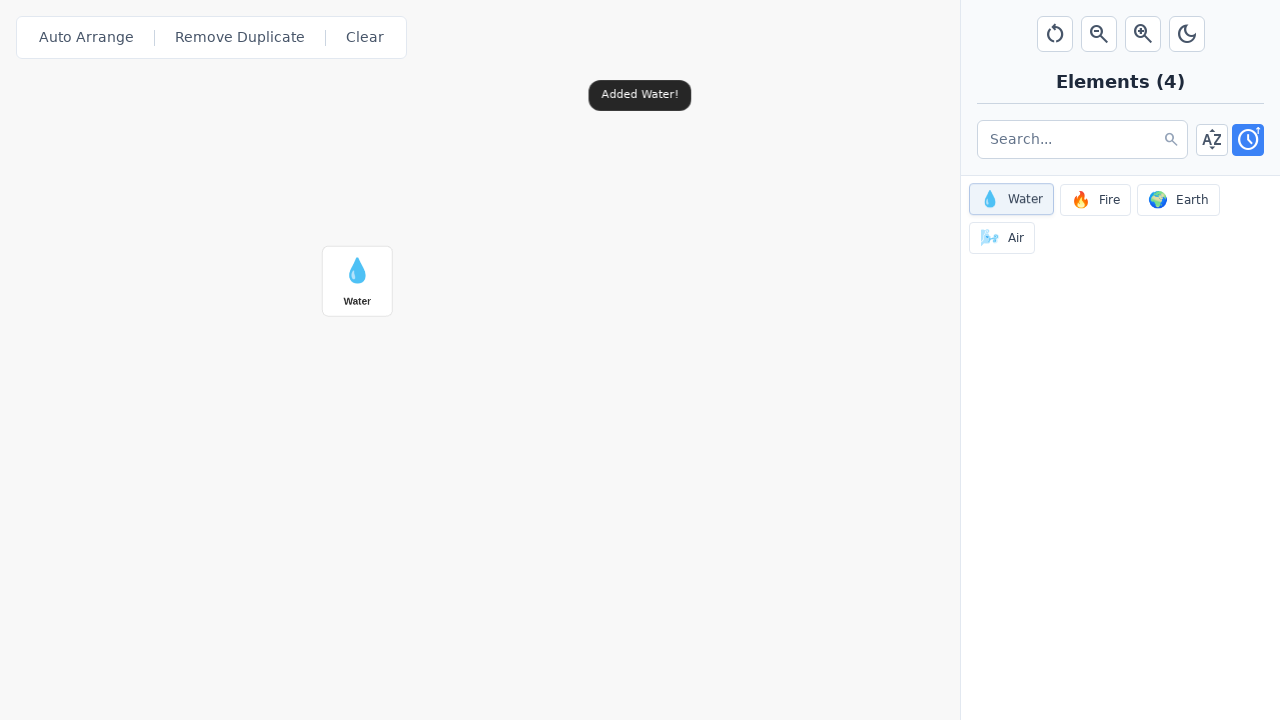

Water element added and ready
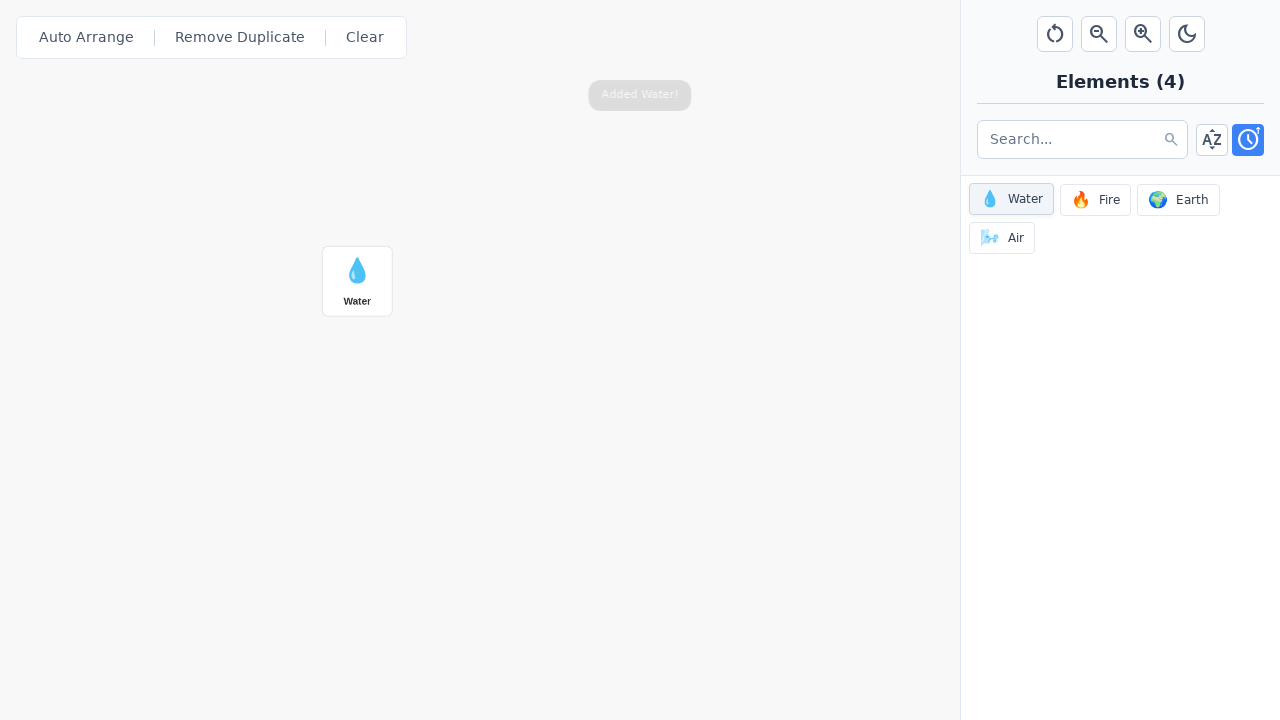

Moved mouse to initial drag position at 100% zoom at (100, 100)
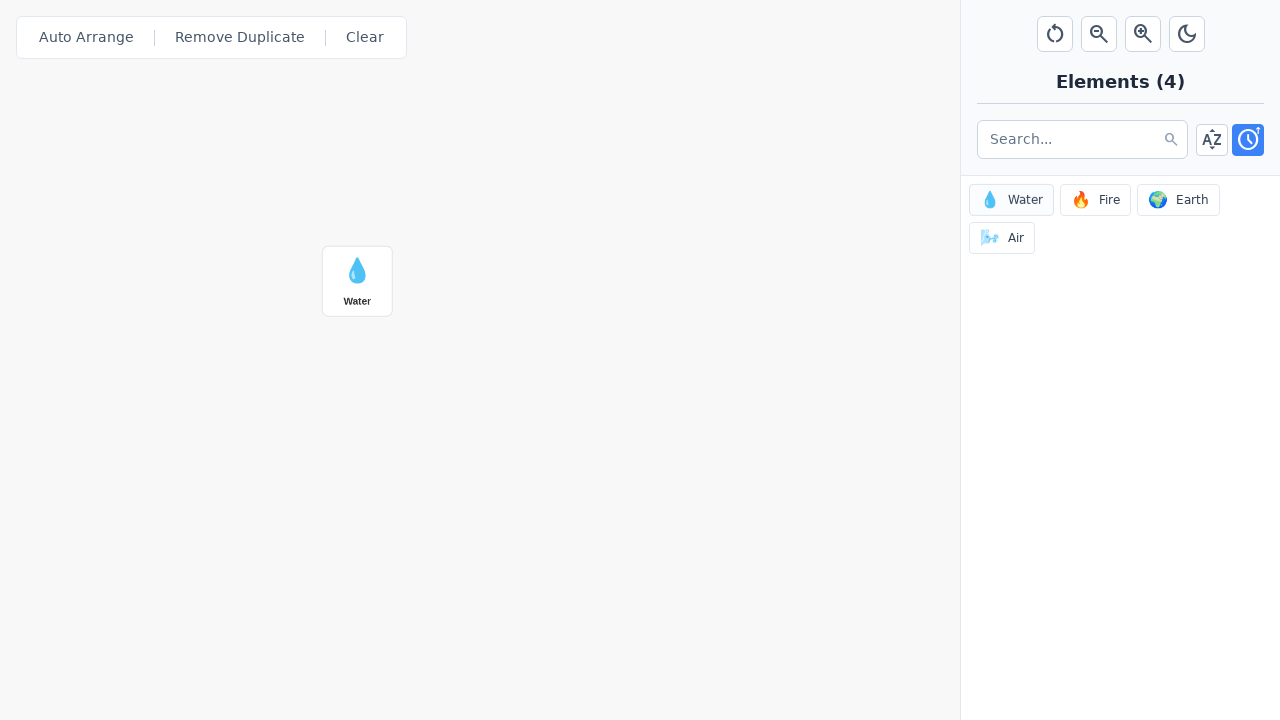

Mouse button pressed down to start drag at (100, 100)
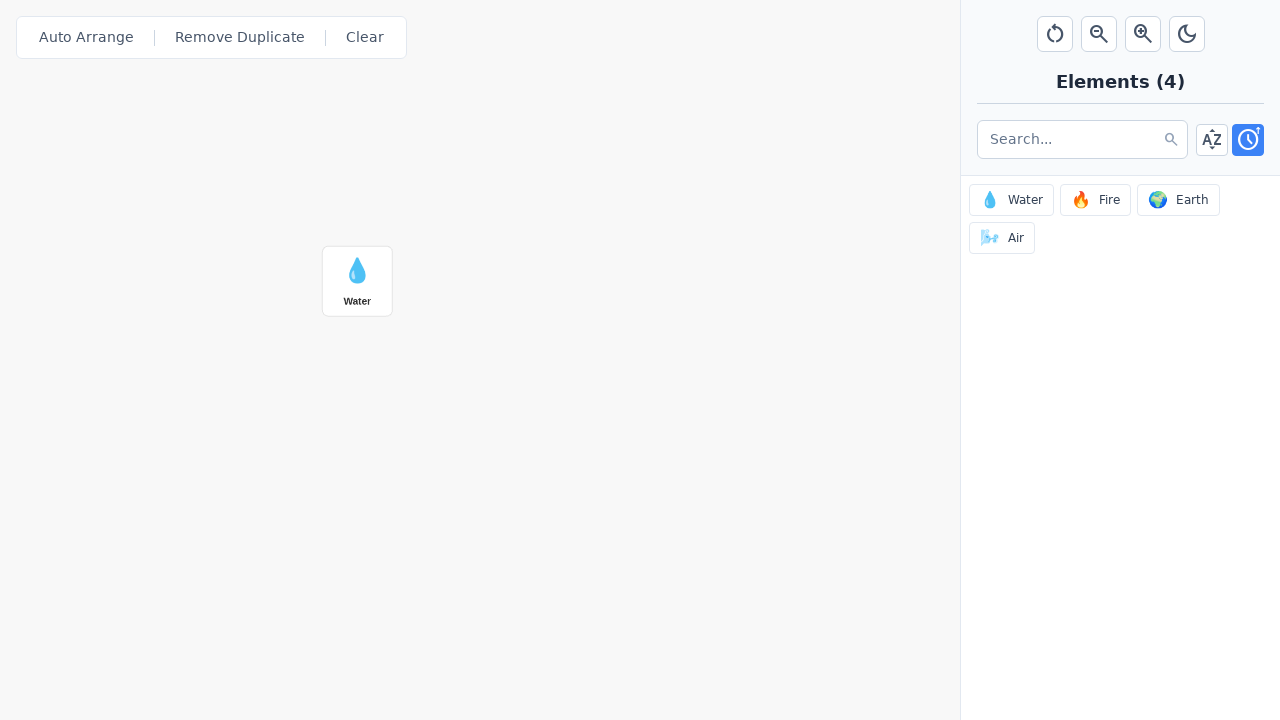

Dragged water element 60 pixels right and down at 100% zoom at (160, 160)
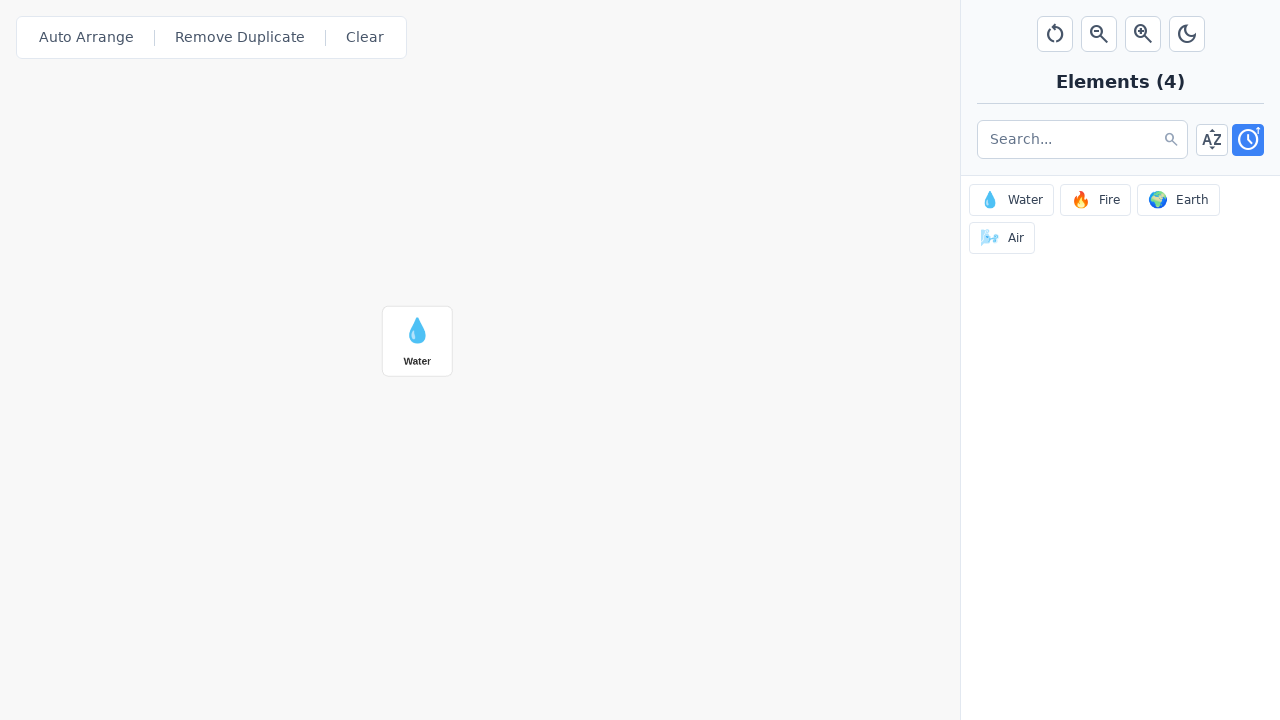

Brief pause during drag operation
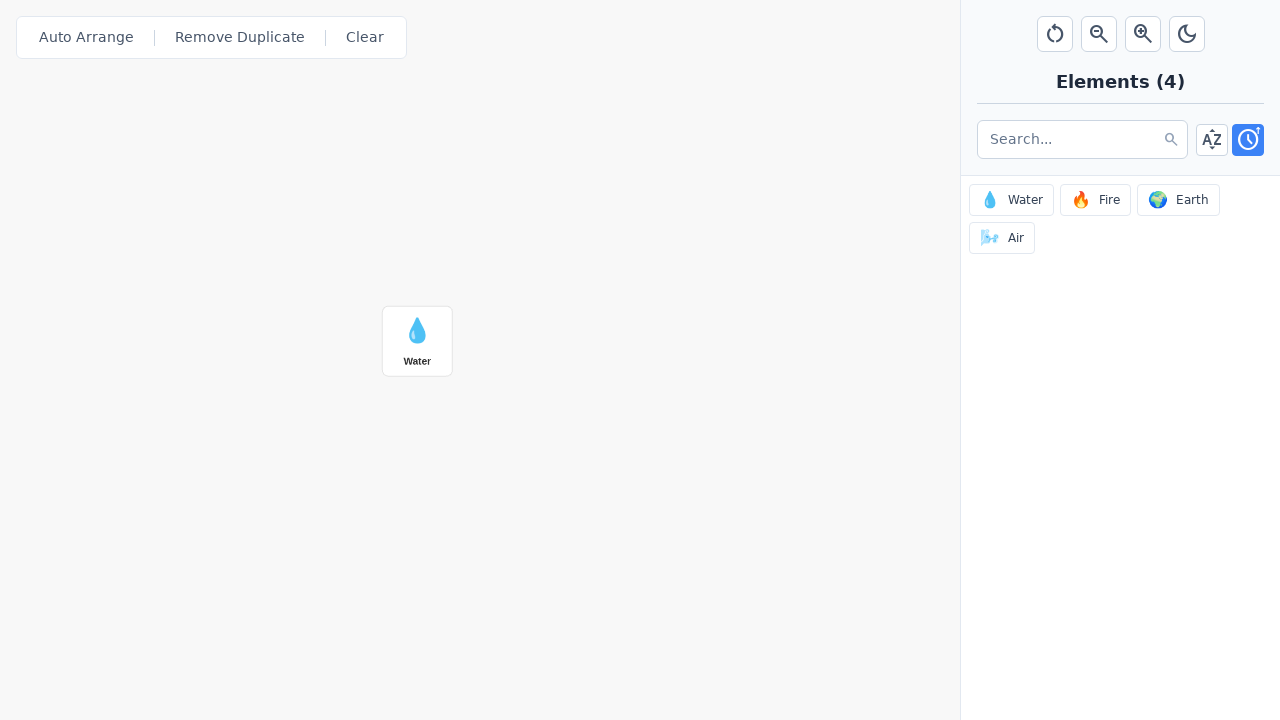

Mouse button released to complete drag at 100% zoom at (160, 160)
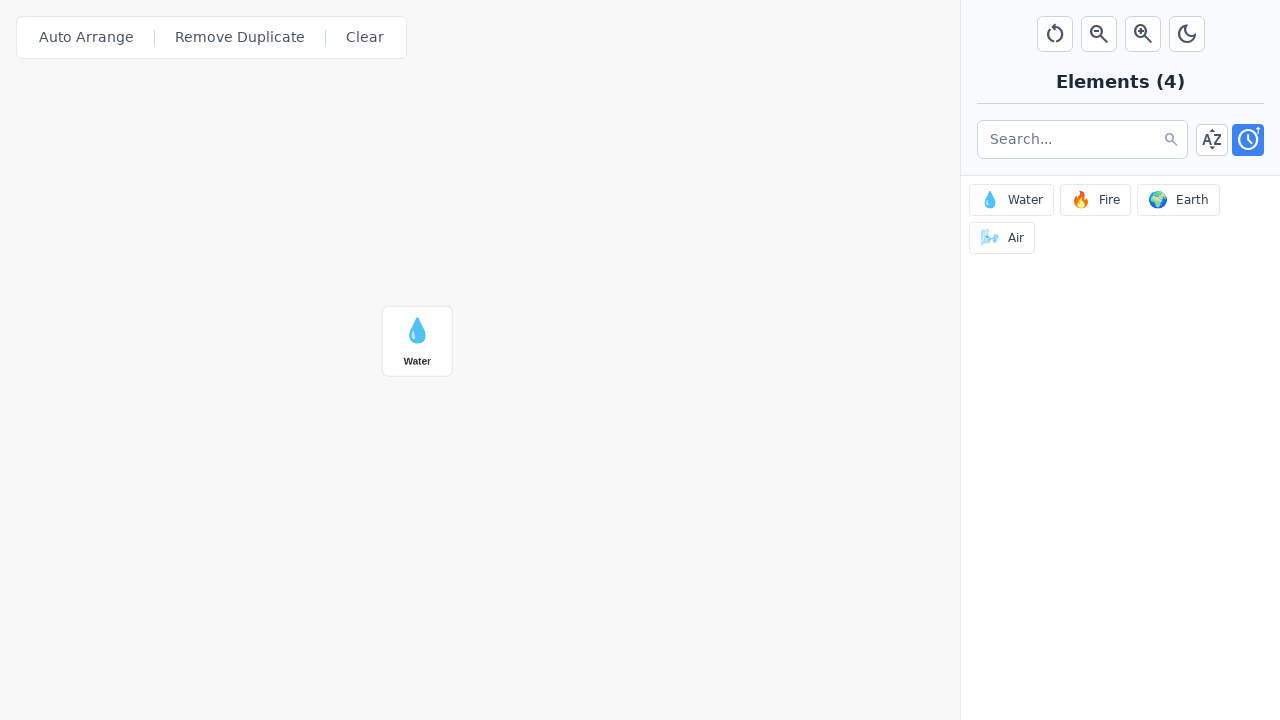

Waited for drag operation to complete
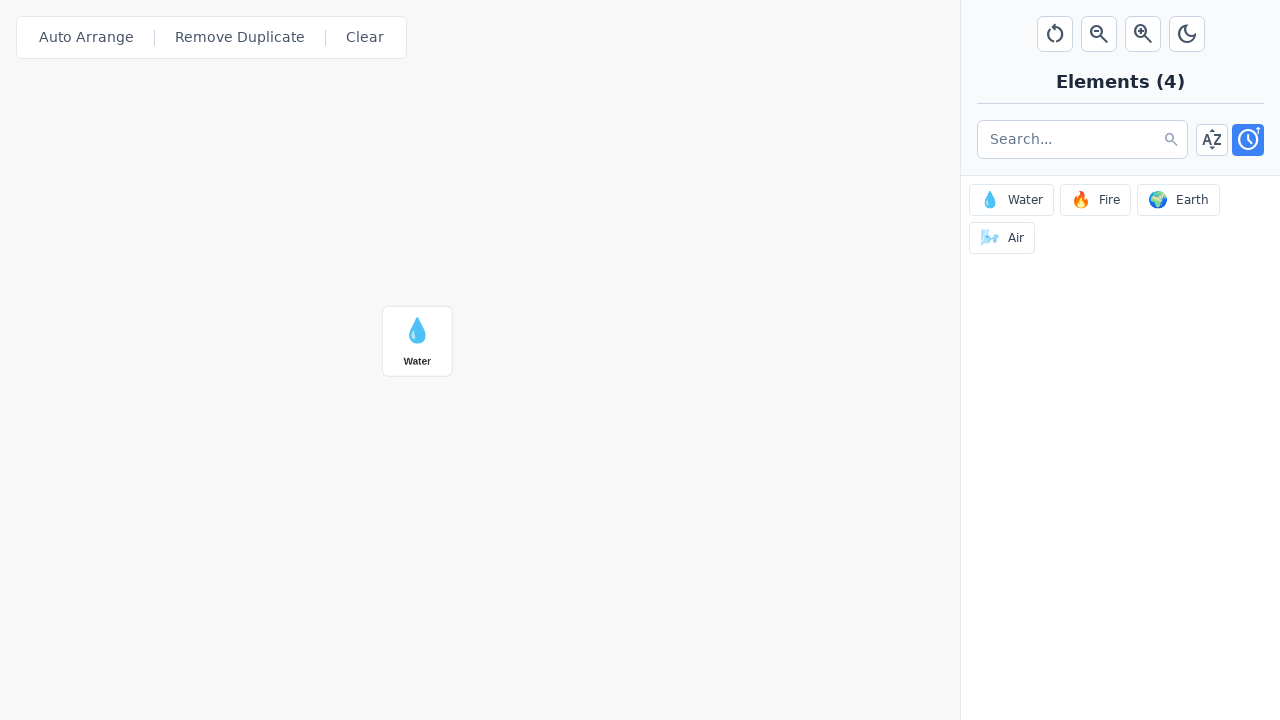

Clicked zoom in button (iteration 1 of 5) to reach 150% zoom at (1142, 34) on #zoom-in
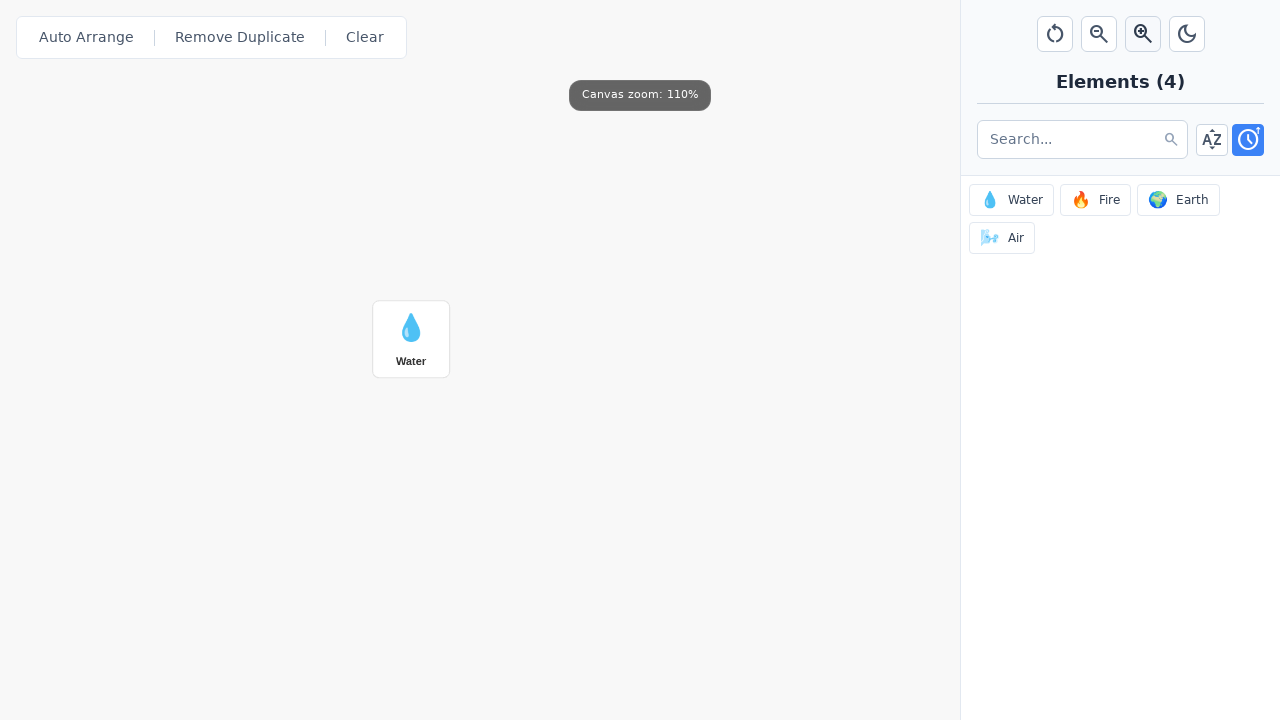

Waited for zoom animation to complete
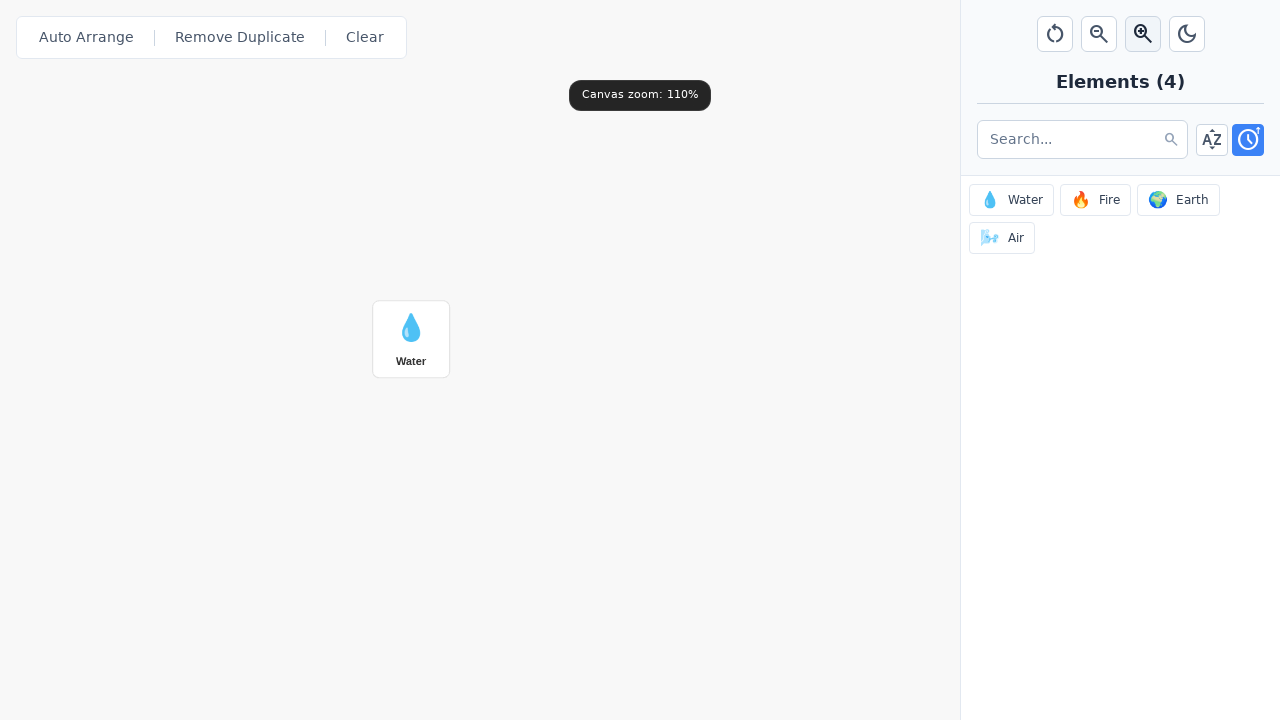

Clicked zoom in button (iteration 2 of 5) to reach 150% zoom at (1142, 34) on #zoom-in
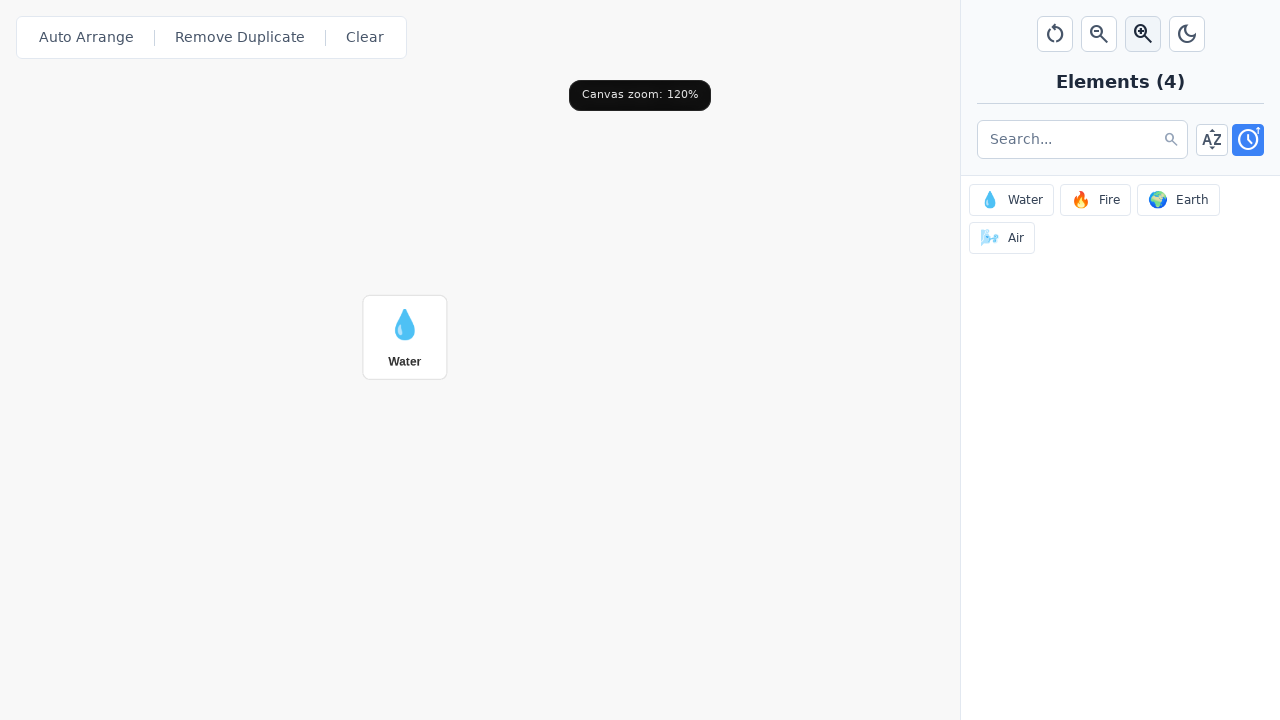

Waited for zoom animation to complete
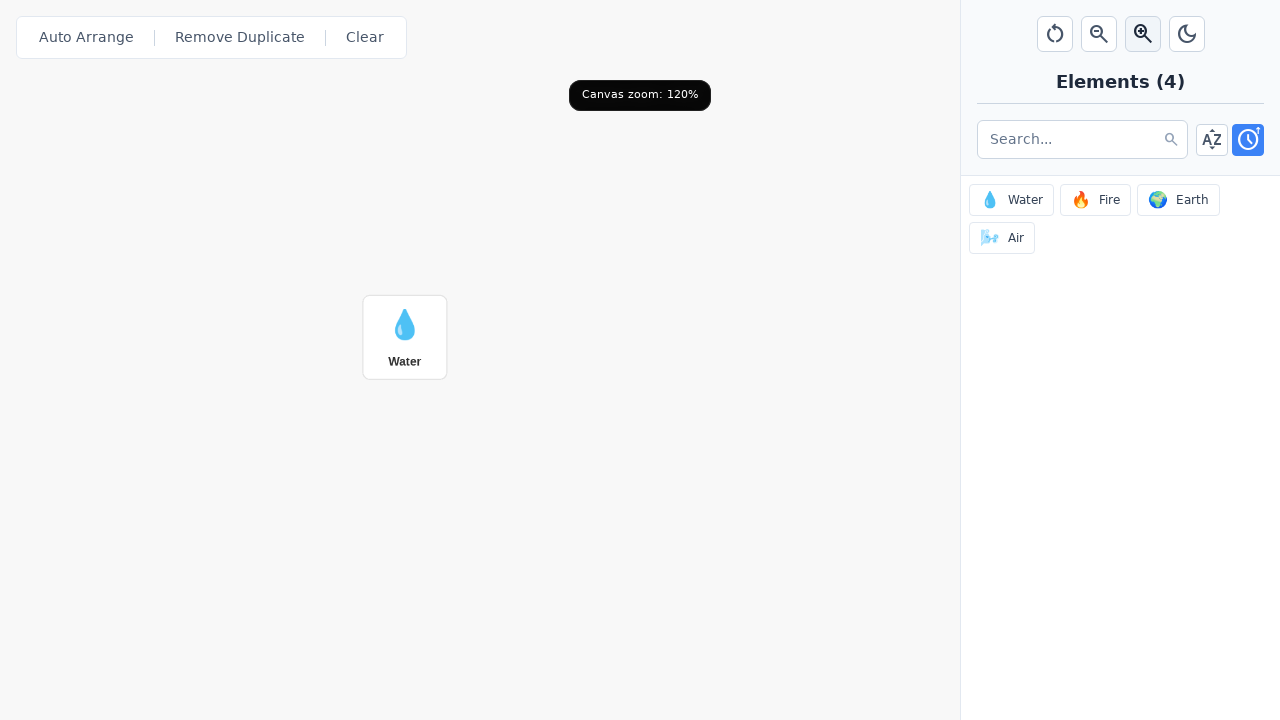

Clicked zoom in button (iteration 3 of 5) to reach 150% zoom at (1142, 34) on #zoom-in
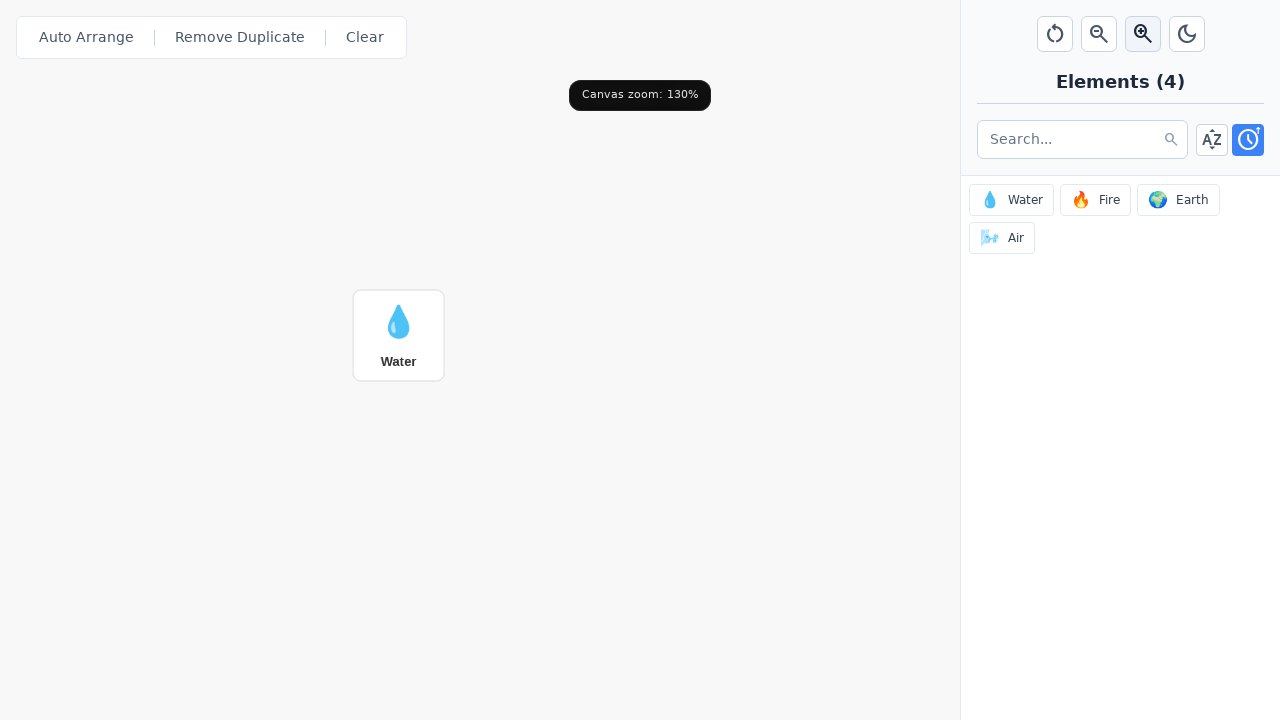

Waited for zoom animation to complete
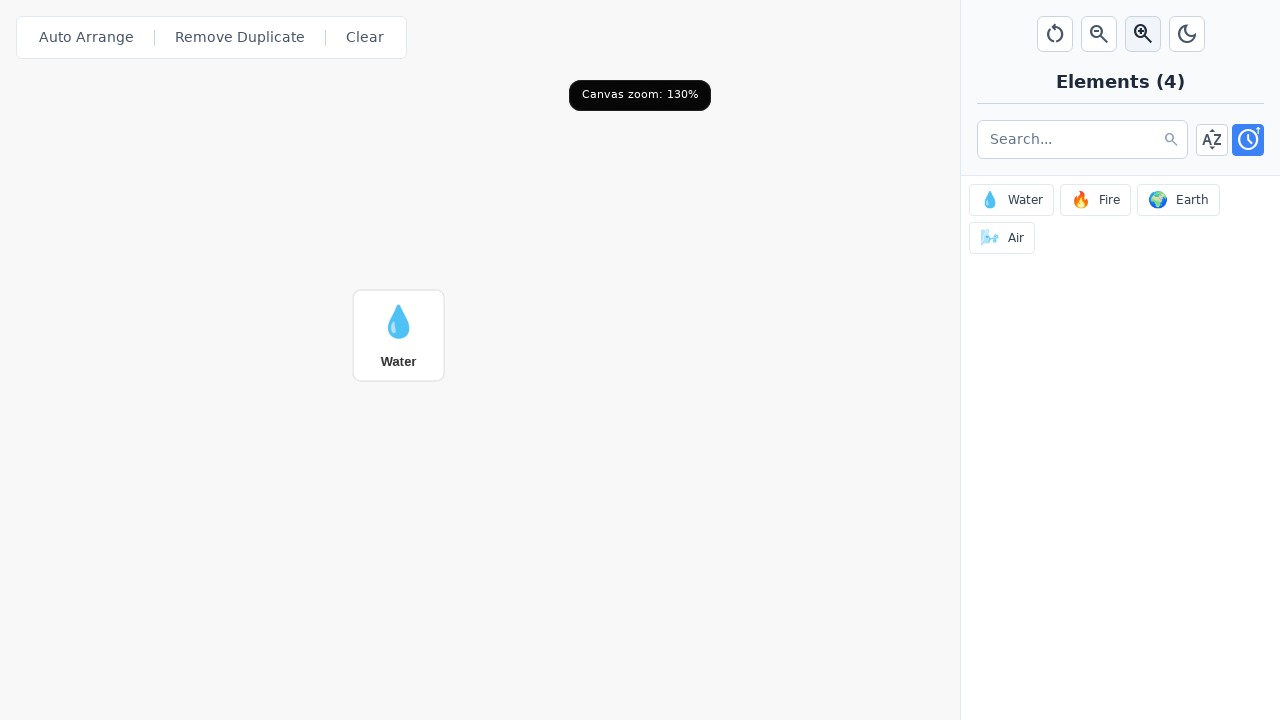

Clicked zoom in button (iteration 4 of 5) to reach 150% zoom at (1142, 34) on #zoom-in
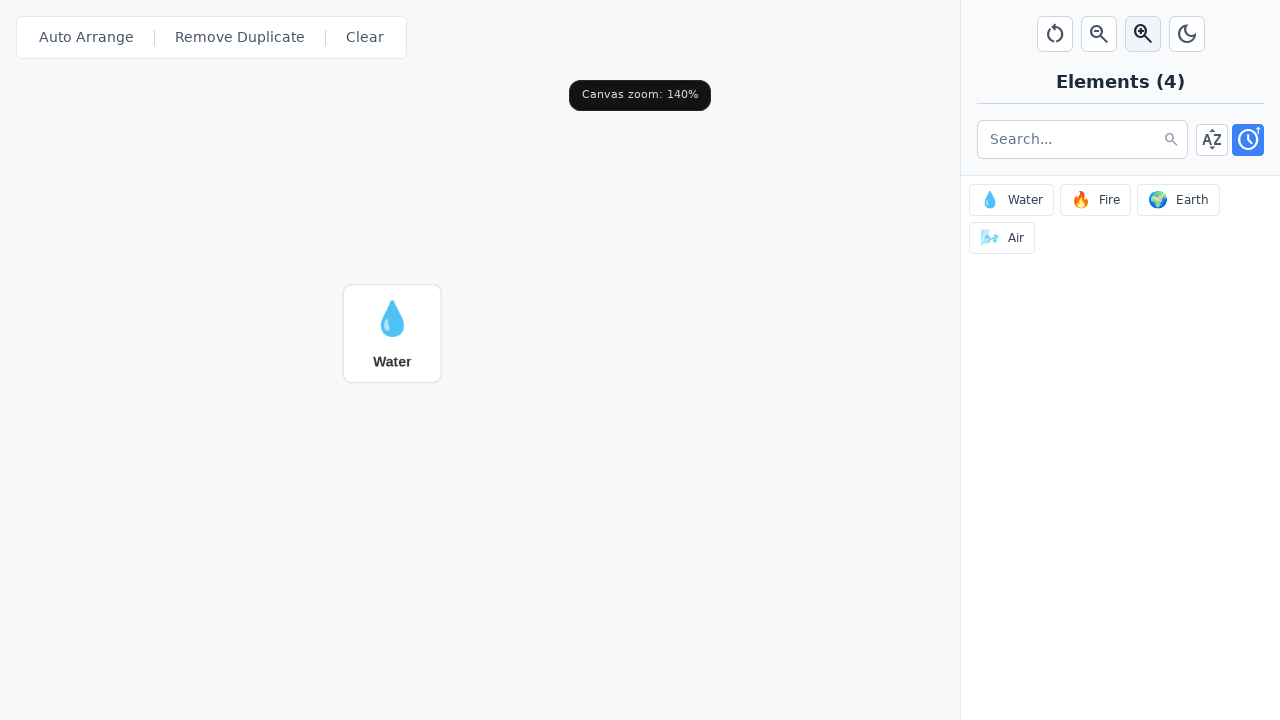

Waited for zoom animation to complete
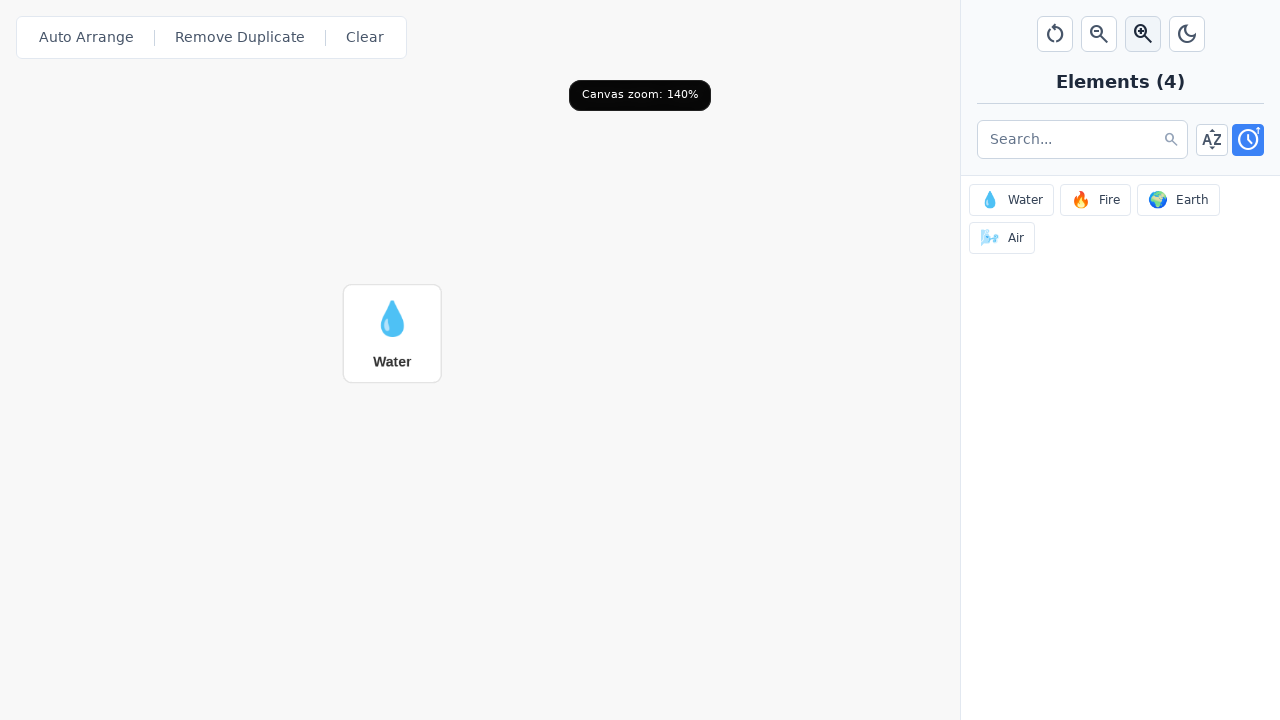

Clicked zoom in button (iteration 5 of 5) to reach 150% zoom at (1142, 34) on #zoom-in
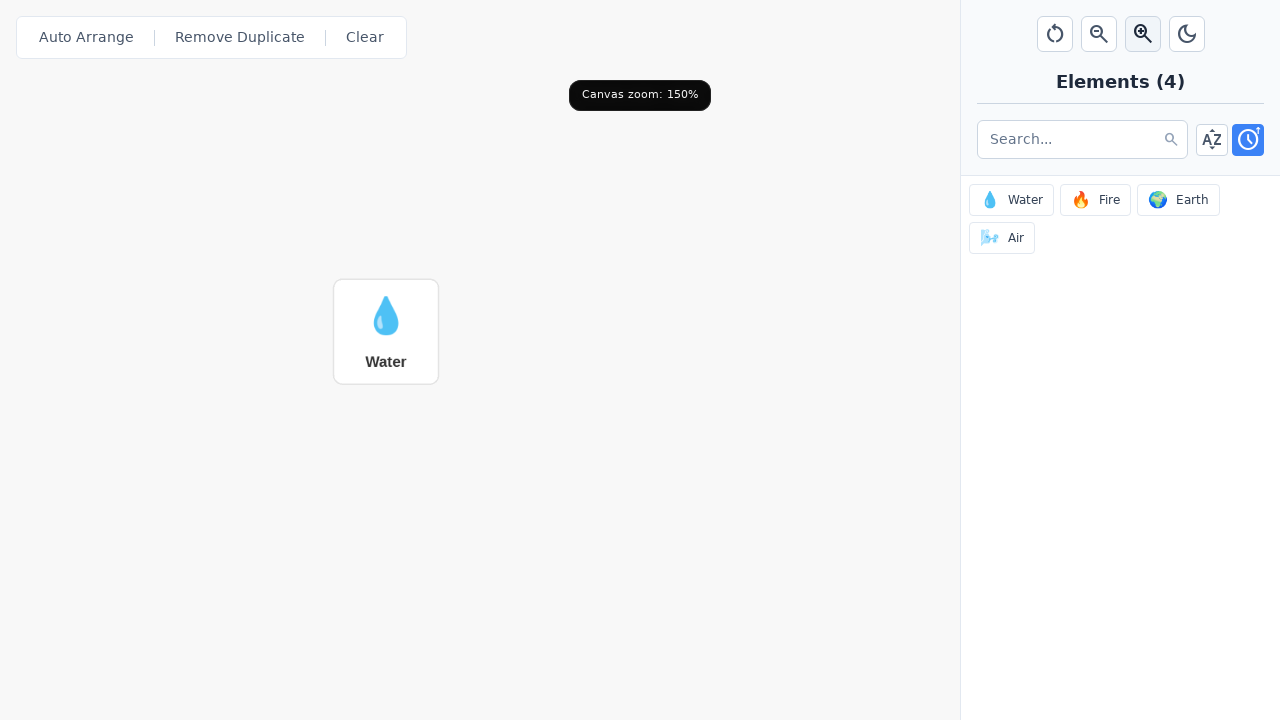

Waited for zoom animation to complete
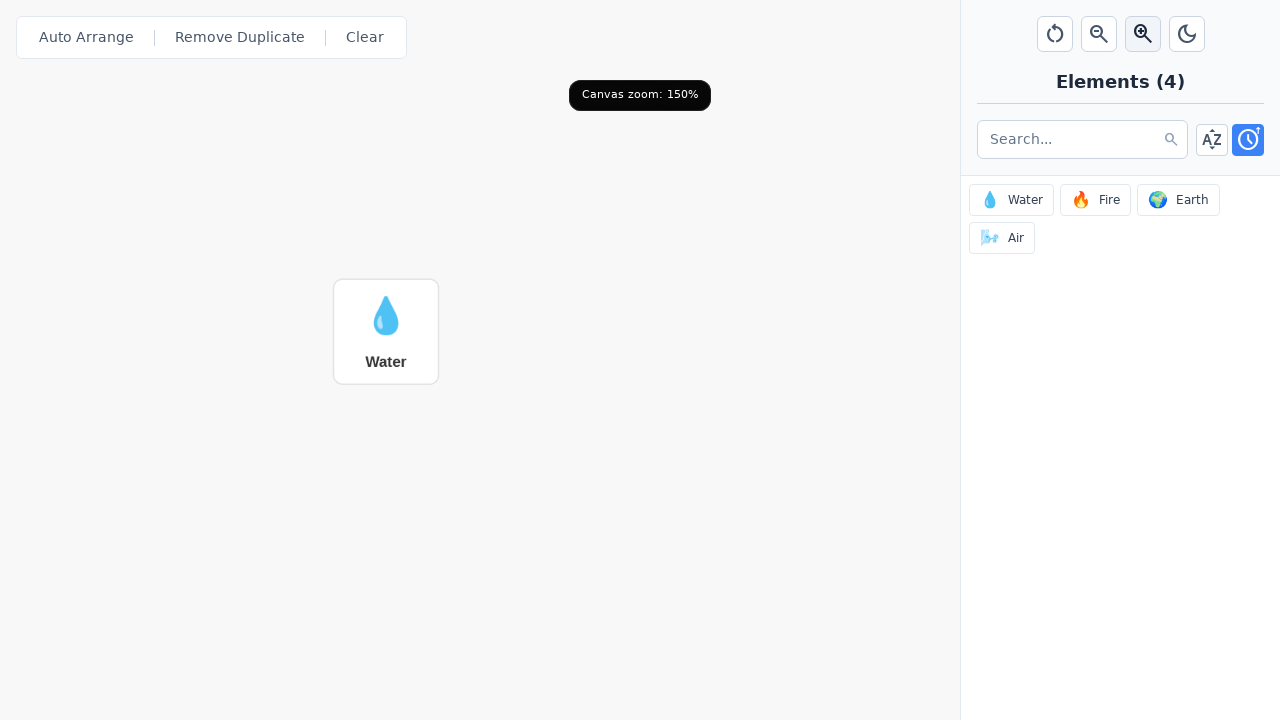

Moved mouse to element position at 150% zoom at (160, 160)
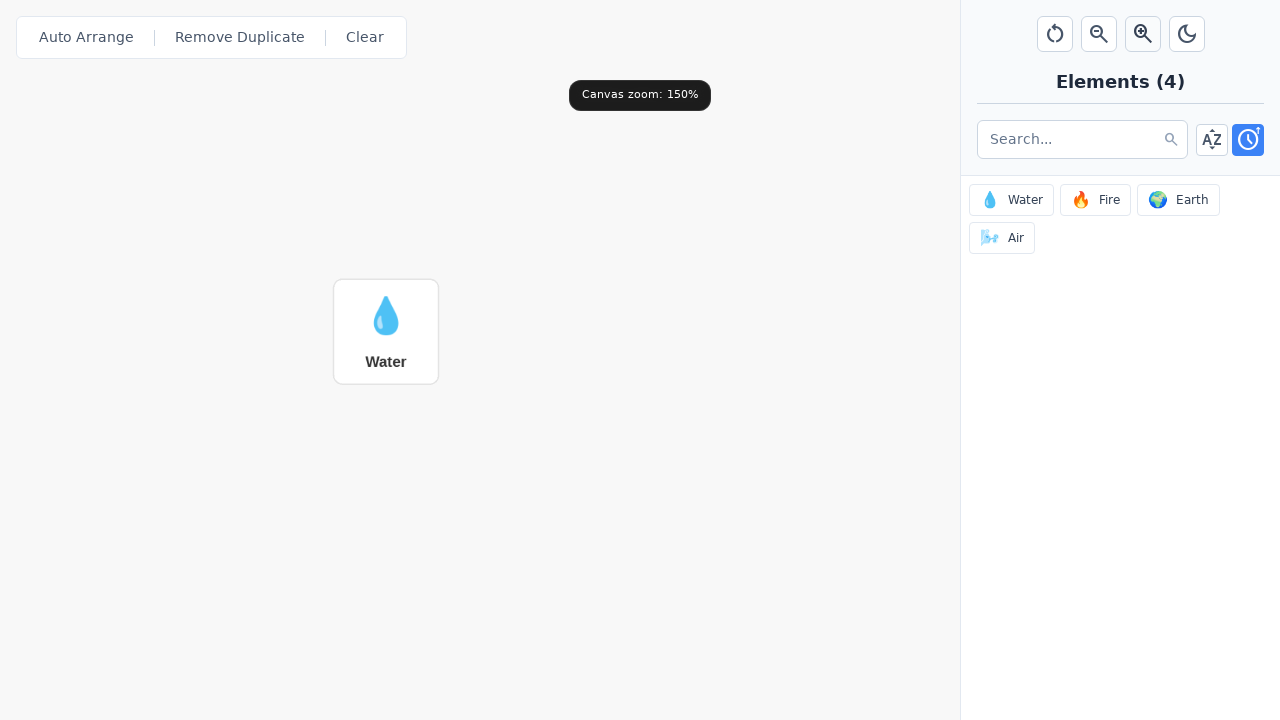

Mouse button pressed down to start drag at 150% zoom at (160, 160)
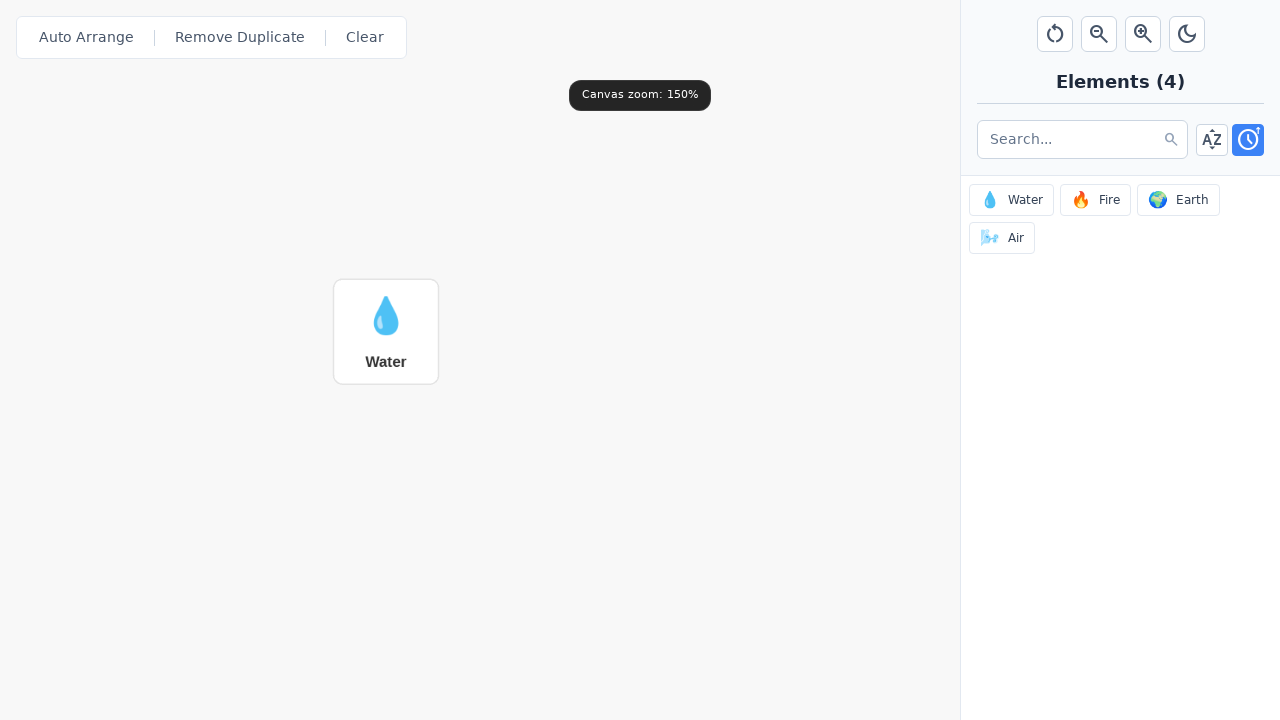

Dragged water element 60 pixels right and down at 150% zoom (zoom-corrected) at (220, 220)
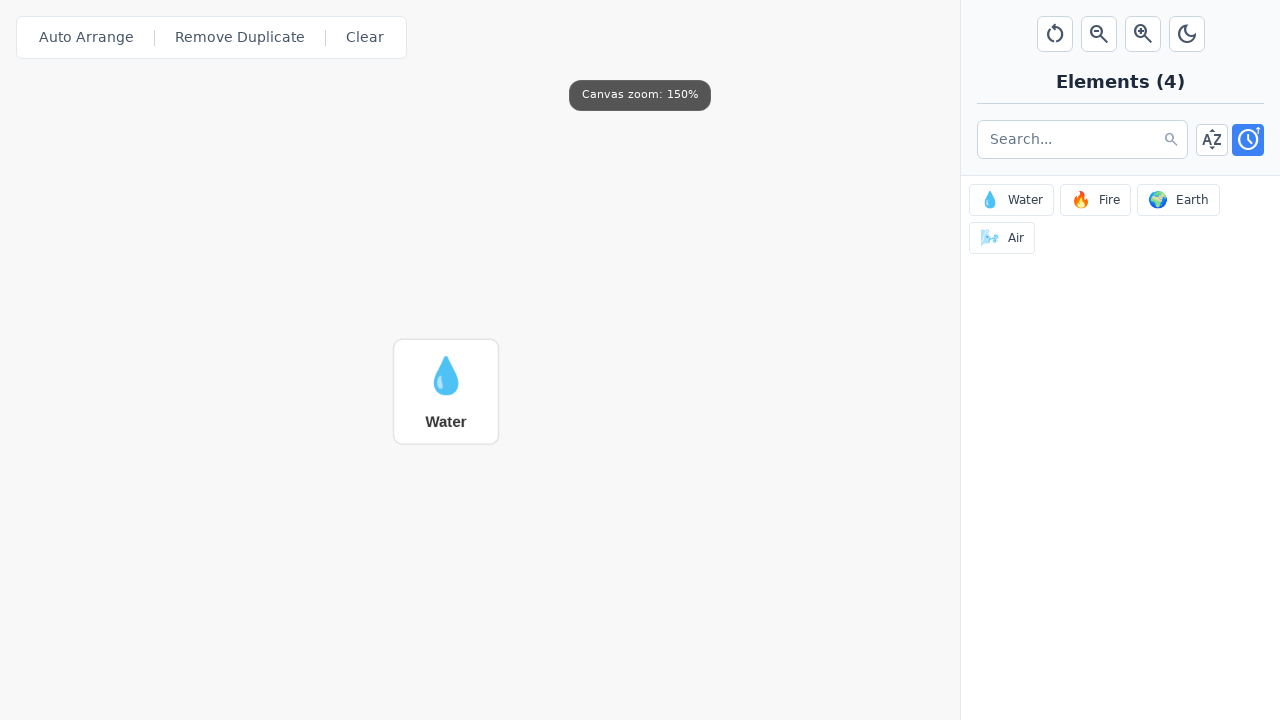

Brief pause during zoomed drag operation
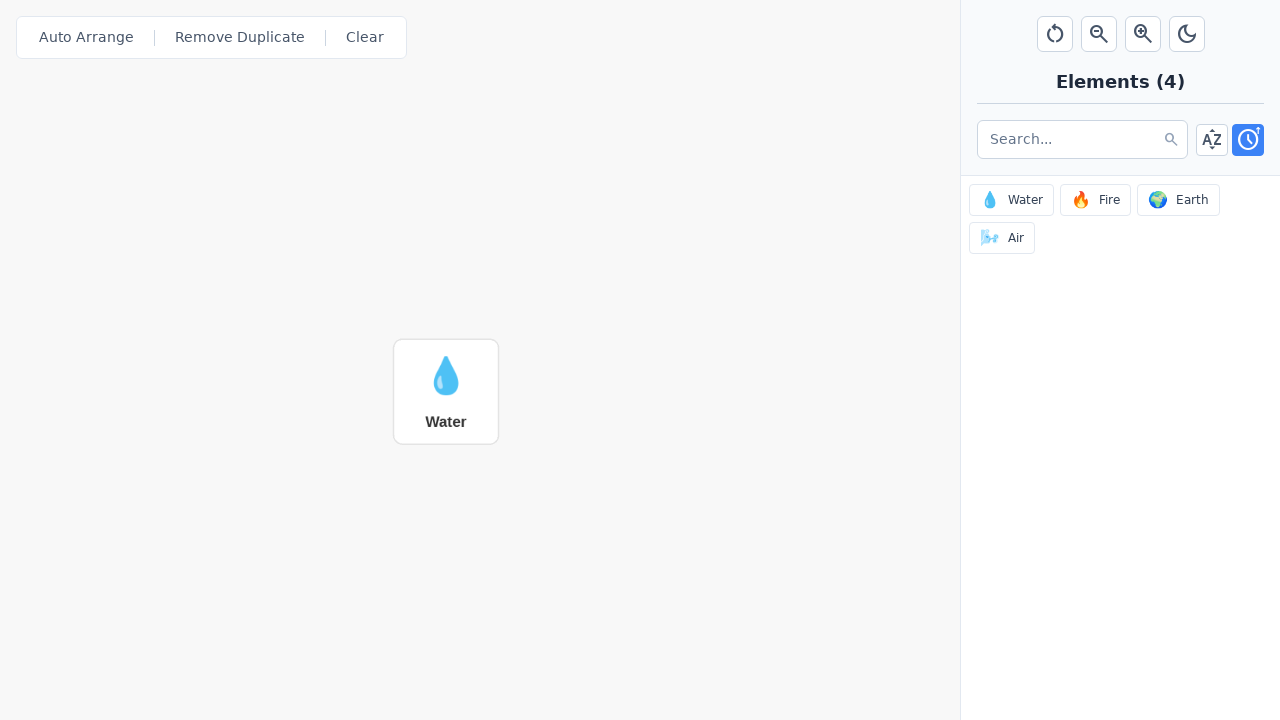

Mouse button released to complete drag at 150% zoom at (220, 220)
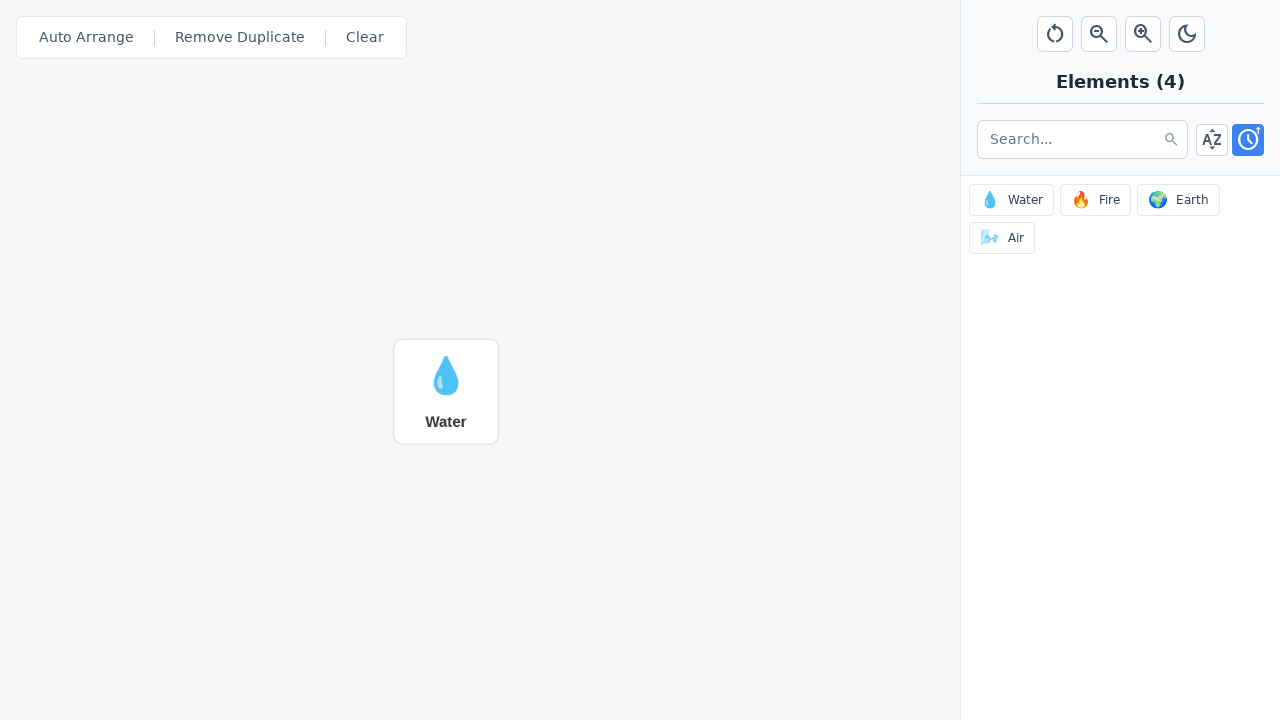

Waited for zoomed drag operation to complete
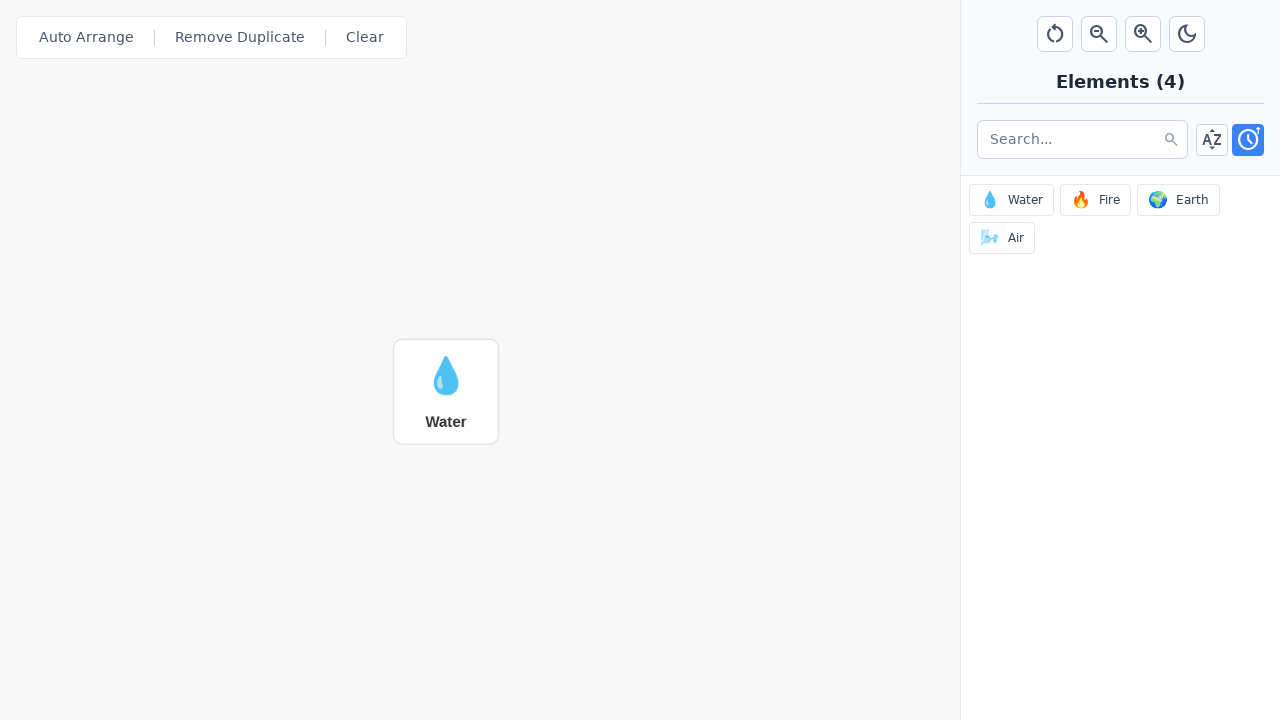

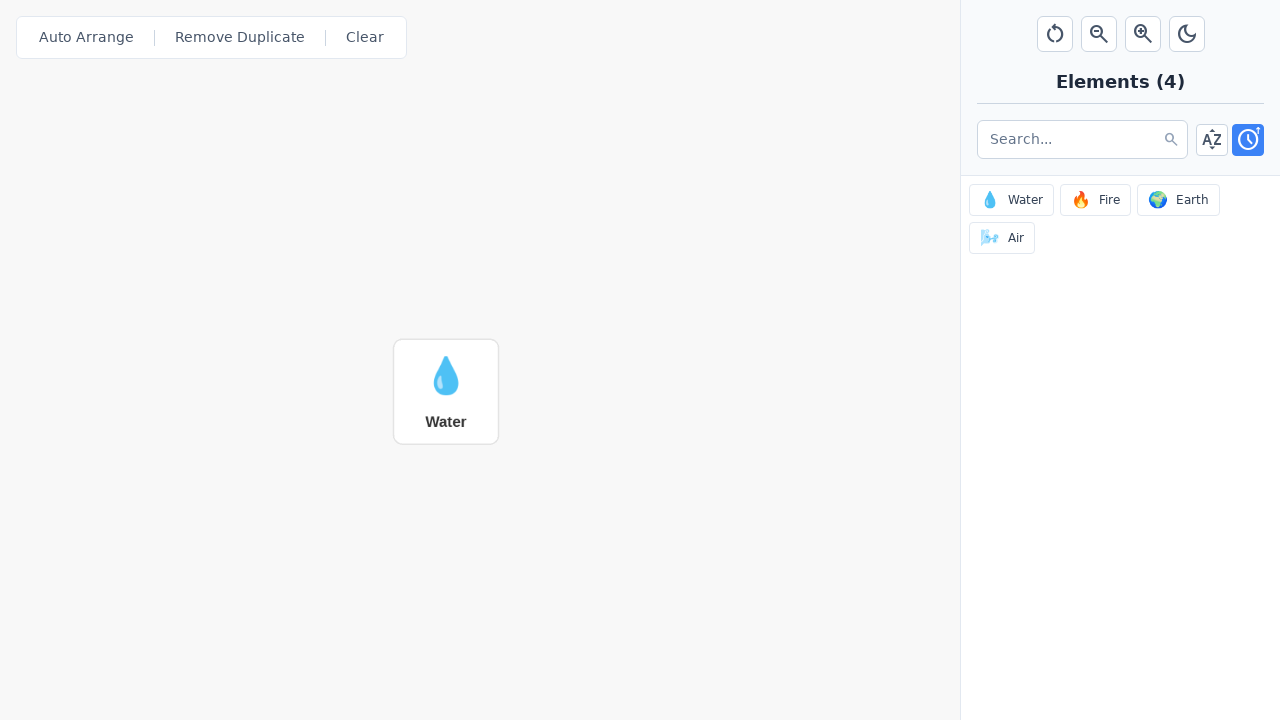